Tests scroll functionality by scrolling down to the CYDEO link at the bottom of the page using mouse hover, then scrolling back up using the Page Up key.

Starting URL: https://practice.cydeo.com/

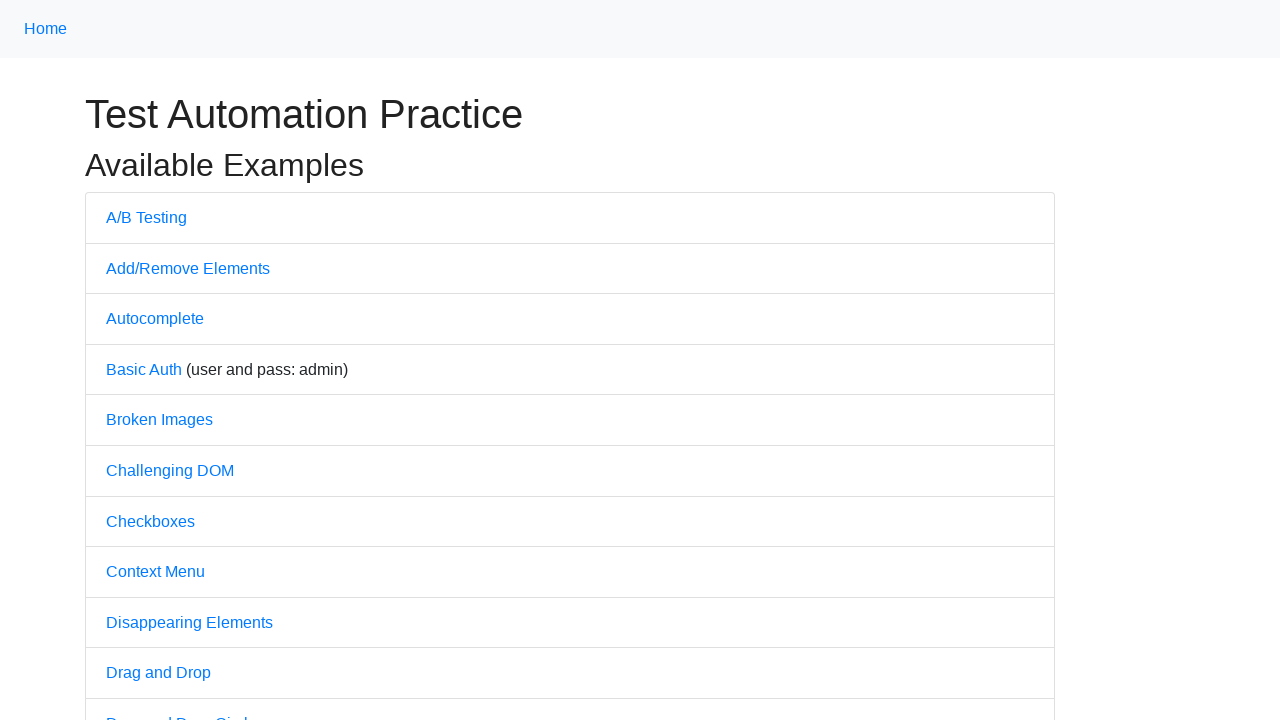

Located CYDEO link element
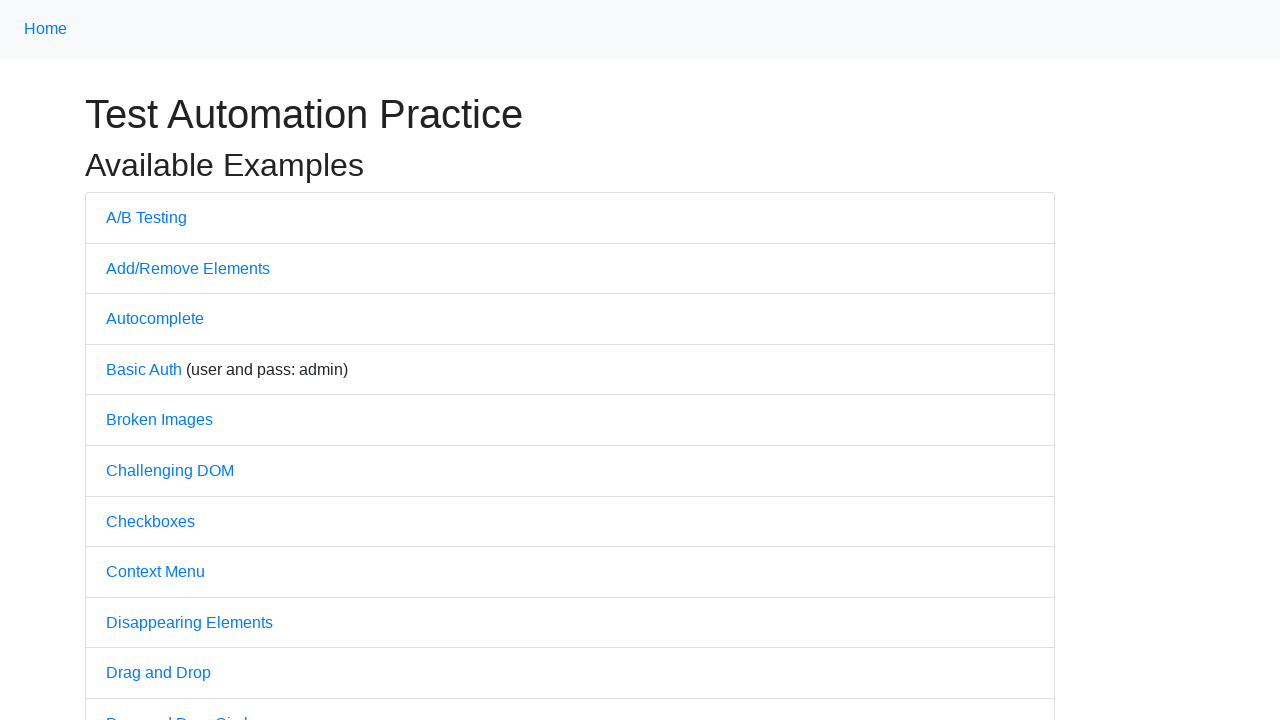

Scrolled down to bring CYDEO link into view
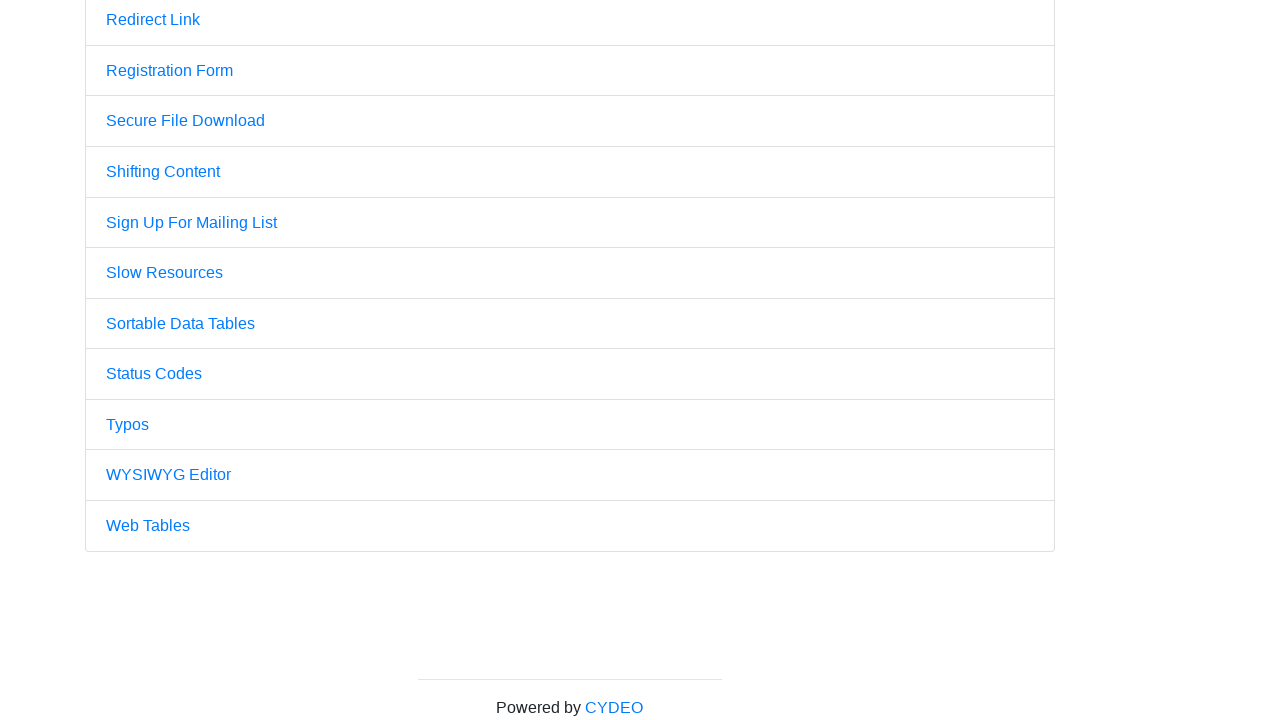

Hovered over CYDEO link at (614, 707) on a:has-text('CYDEO')
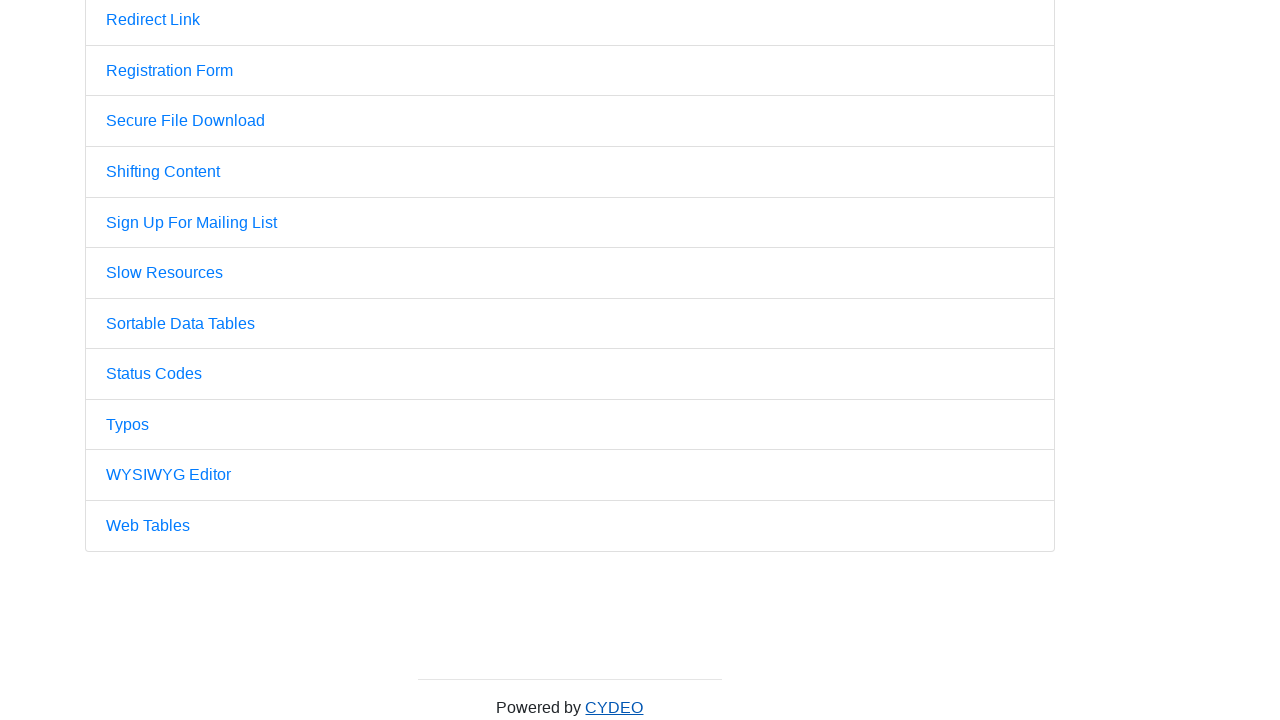

Pressed Page Up key to scroll back to top
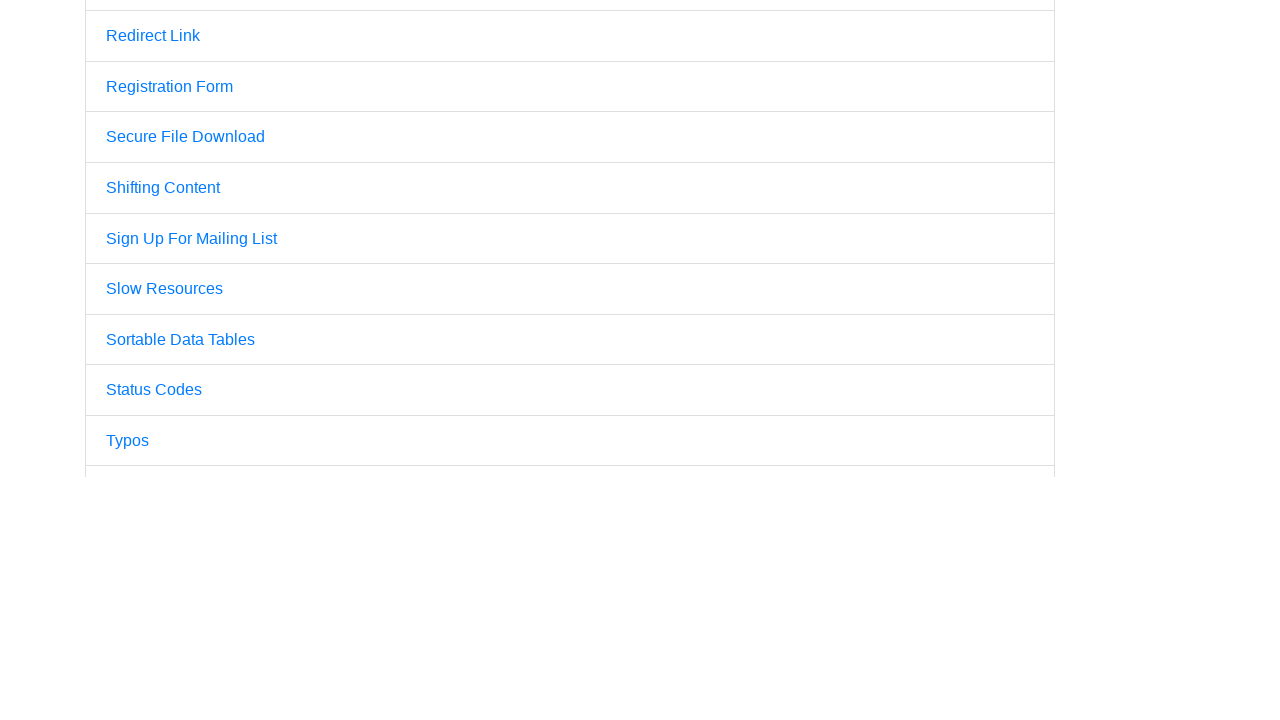

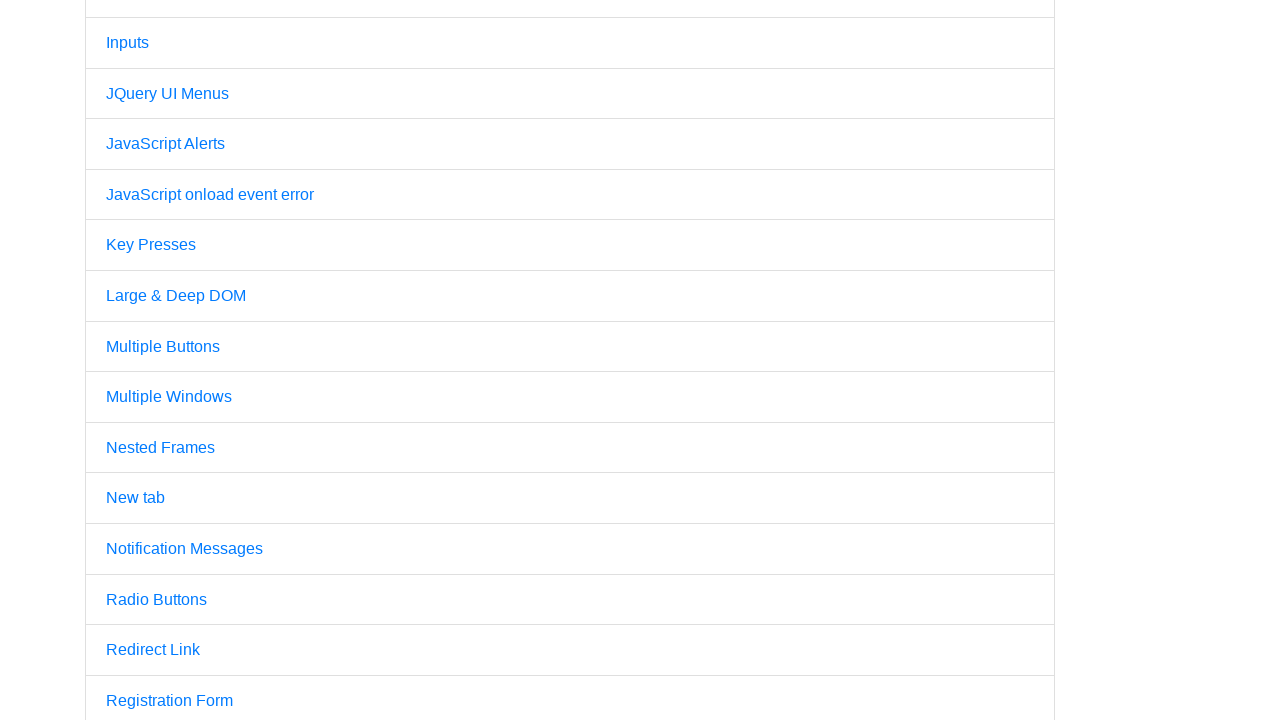